Clicks on a link with text "IamWeirdLink"

Starting URL: https://testeroprogramowania.github.io/selenium/basics.html

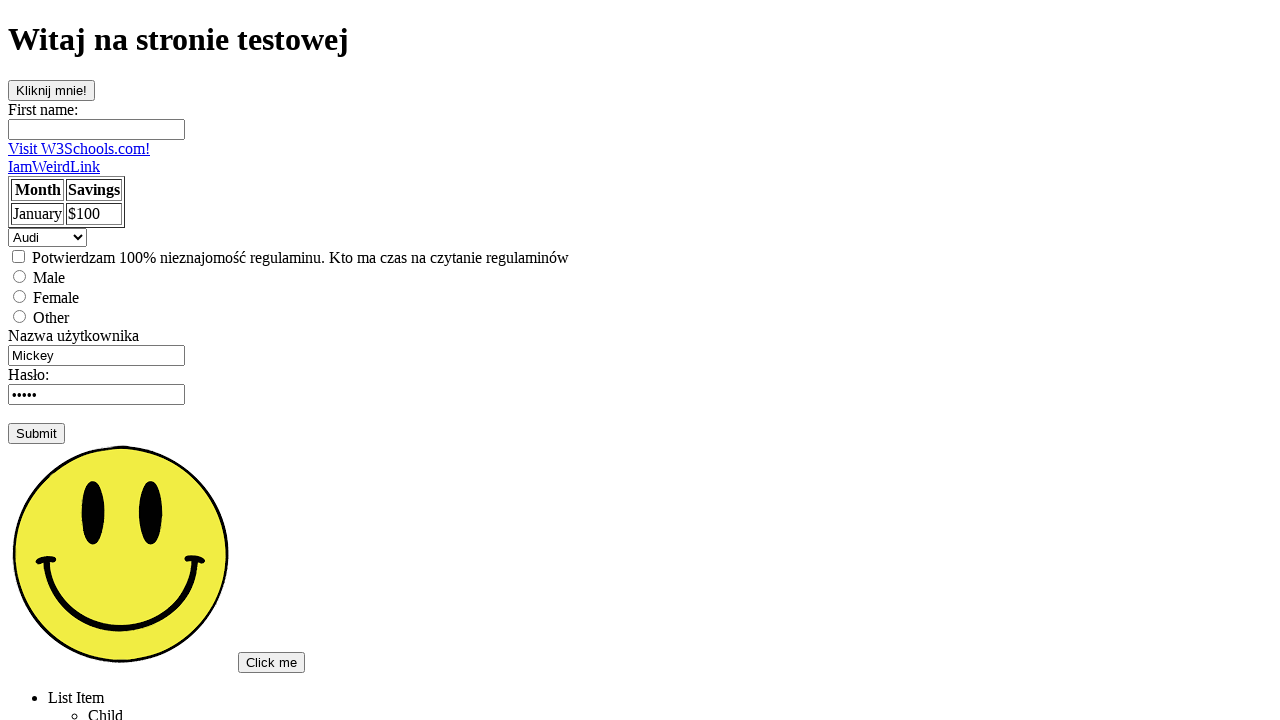

Clicked on link with text 'IamWeirdLink' at (54, 166) on text=IamWeirdLink
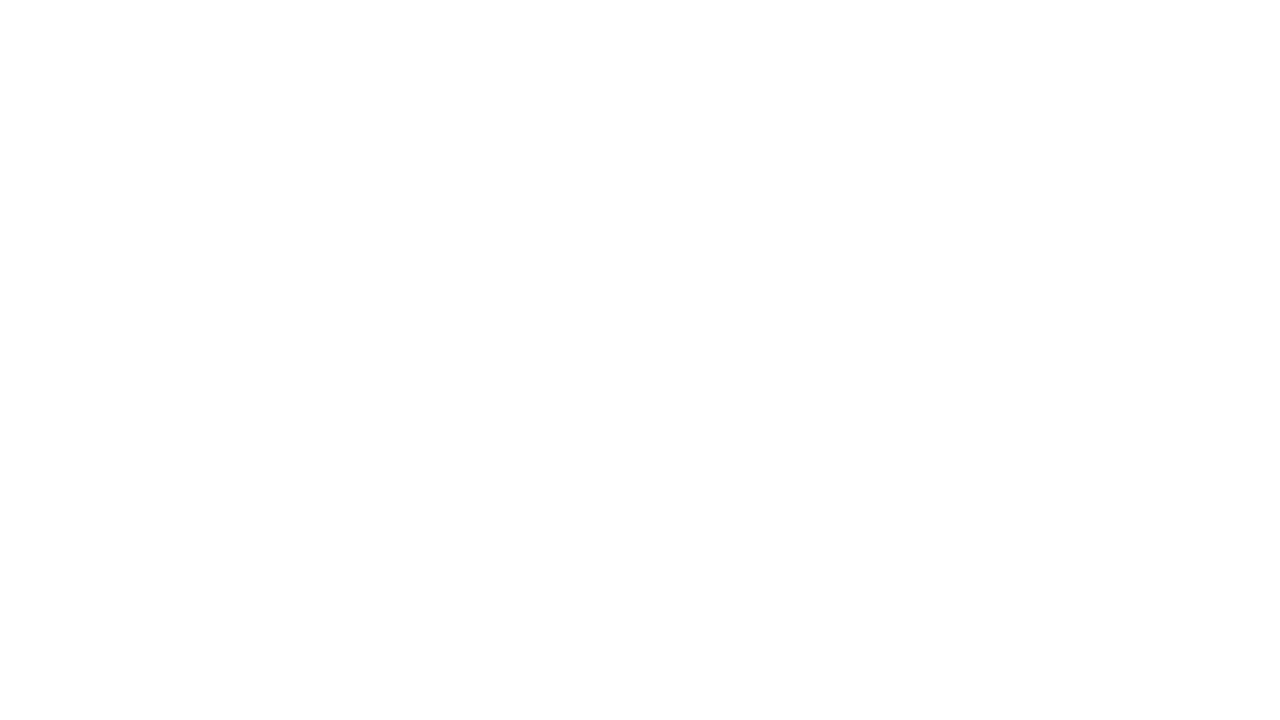

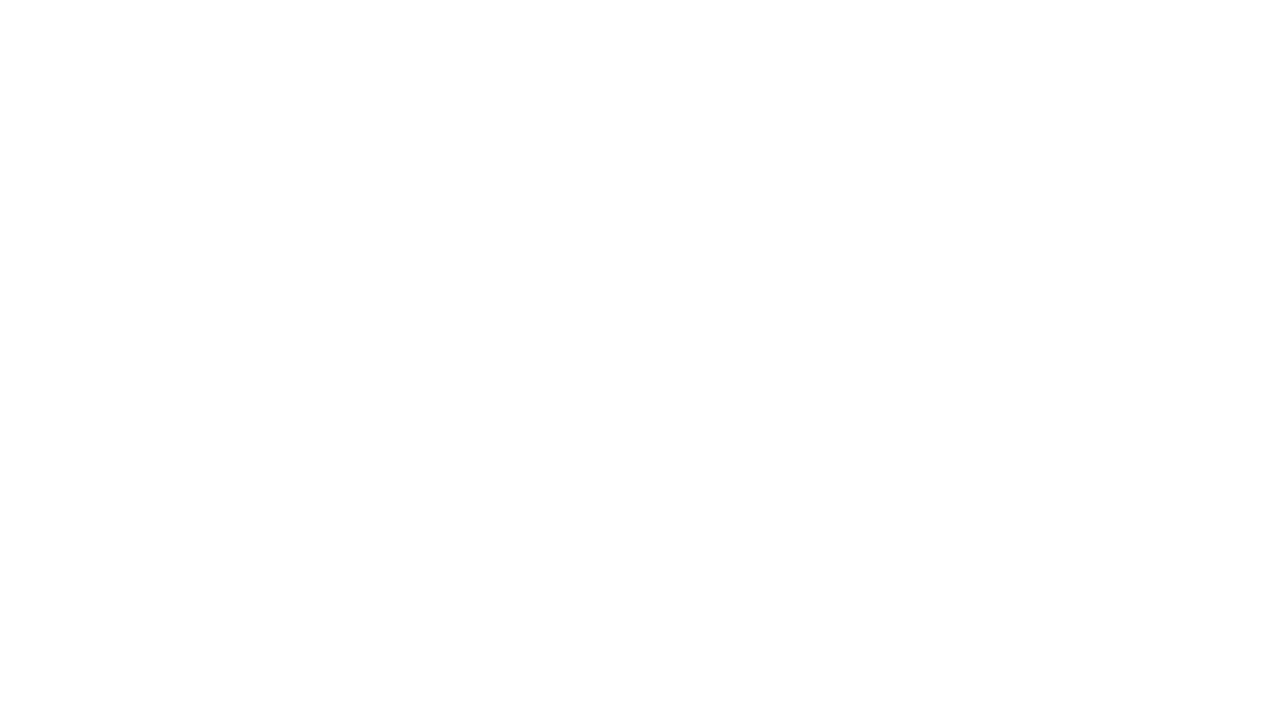